Tests checkbox functionality by selecting the first checkbox if not already selected, then verifying both checkboxes are in the expected selected state

Starting URL: https://the-internet.herokuapp.com/checkboxes

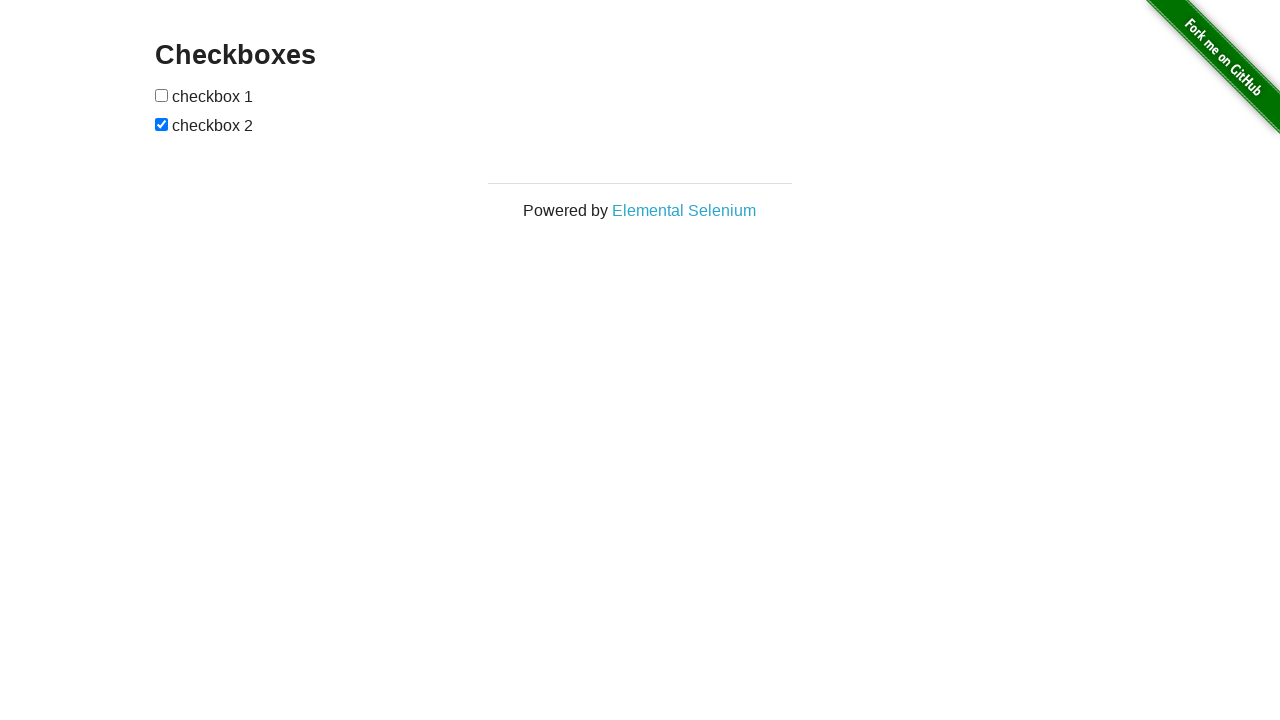

Waited for checkboxes to load on the page
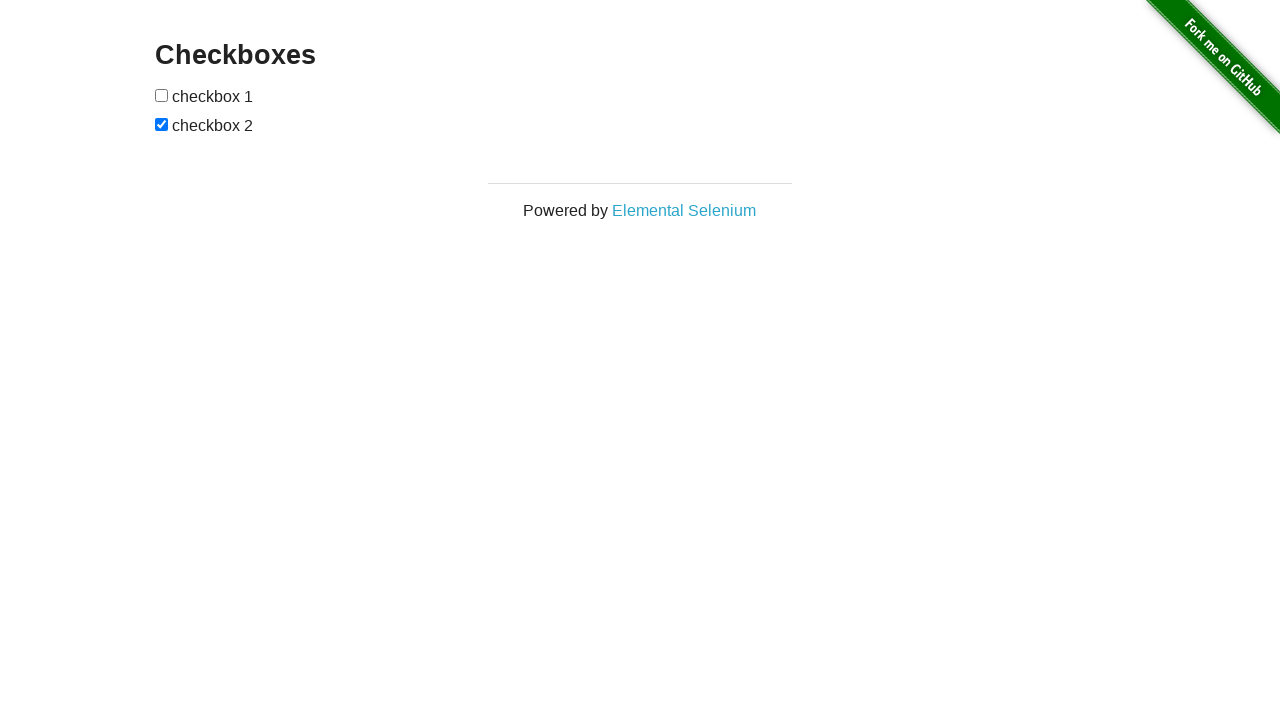

Located all checkboxes on the page
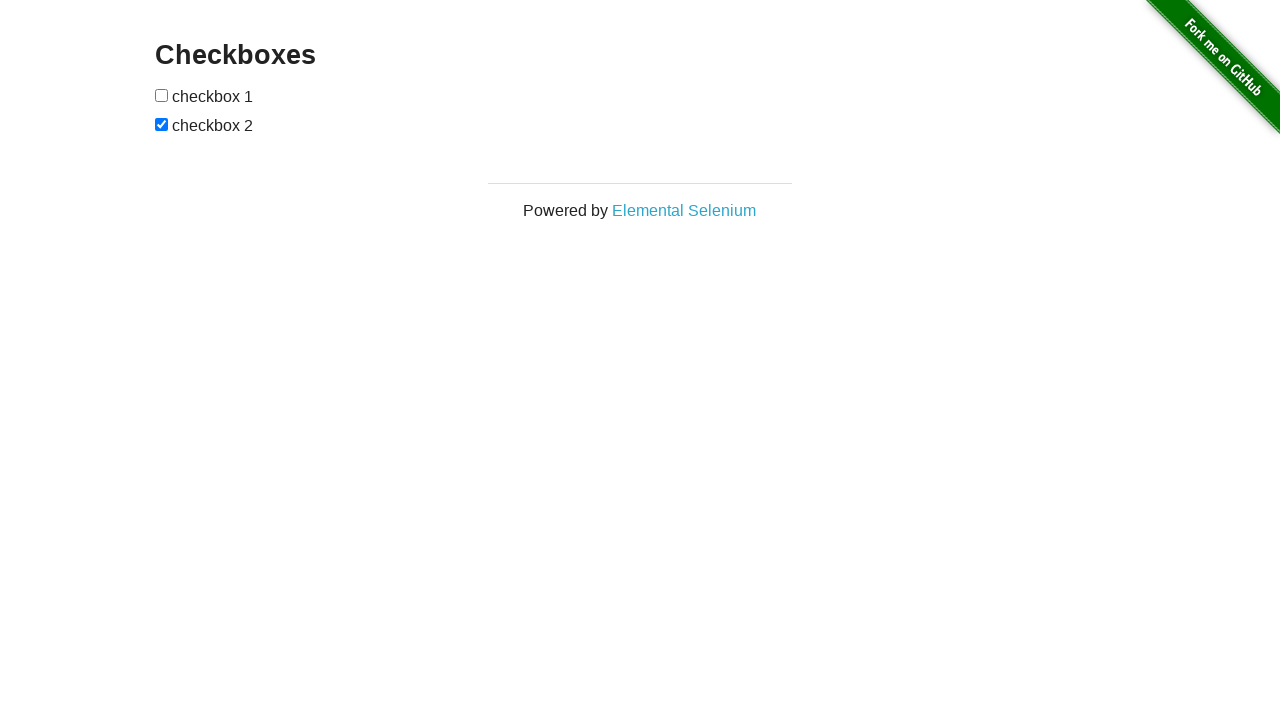

Selected first checkbox element
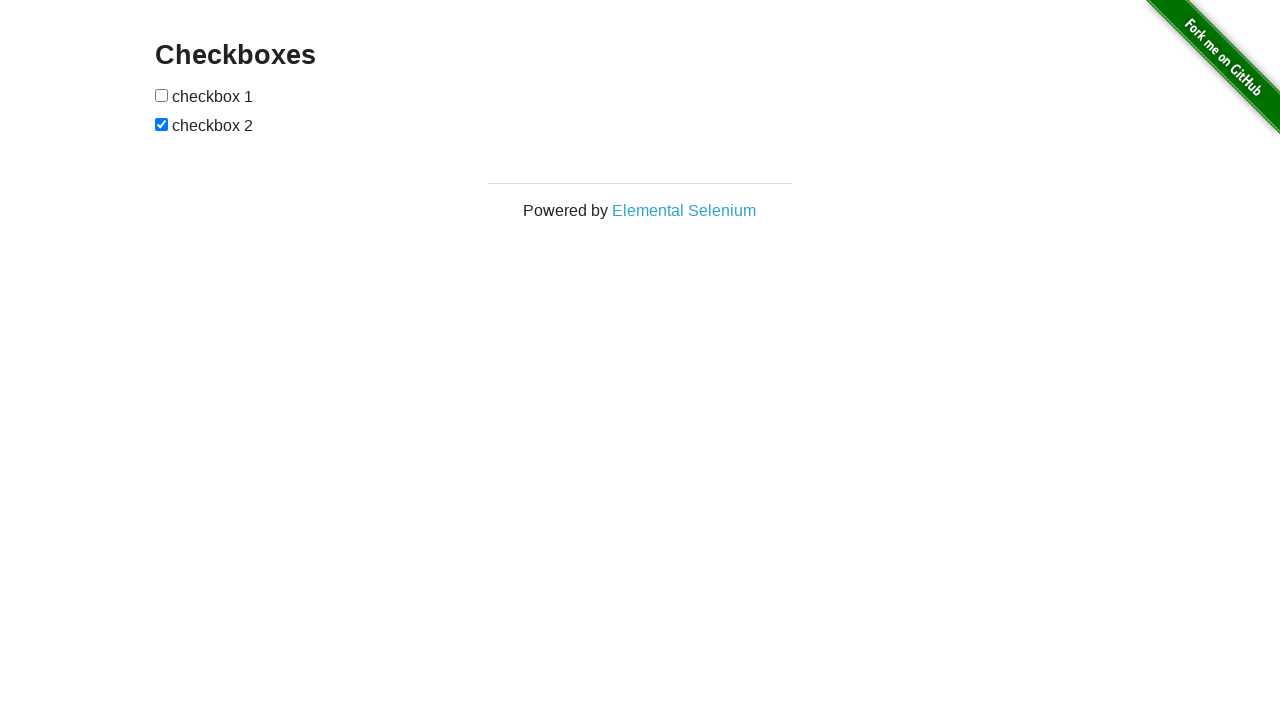

Selected second checkbox element
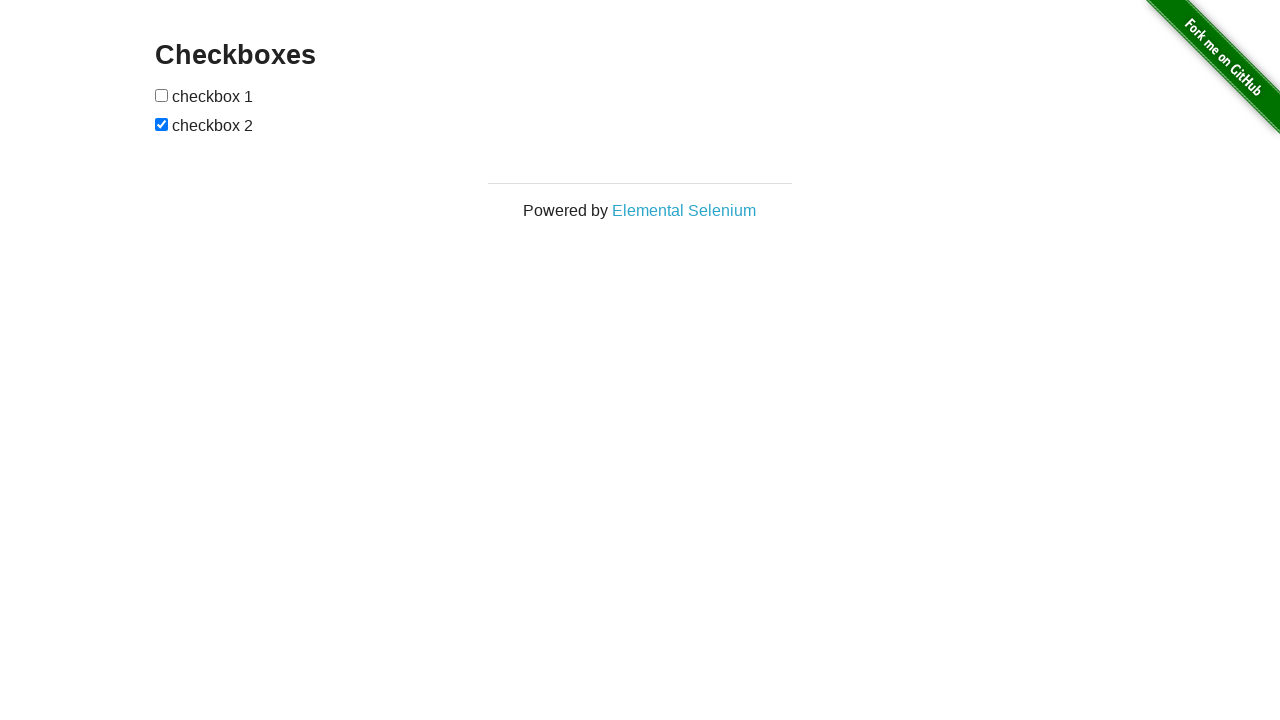

First checkbox was not checked, clicked to select it at (162, 95) on input[type='checkbox'] >> nth=0
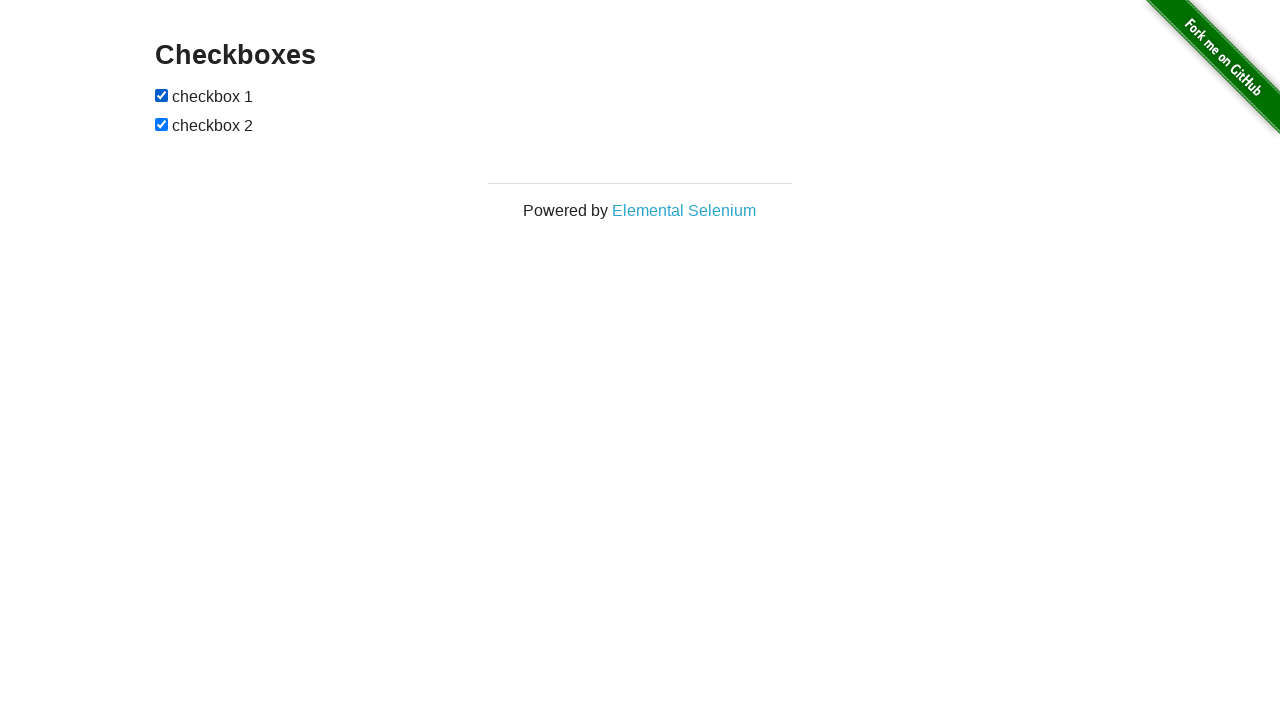

Verified first checkbox is selected
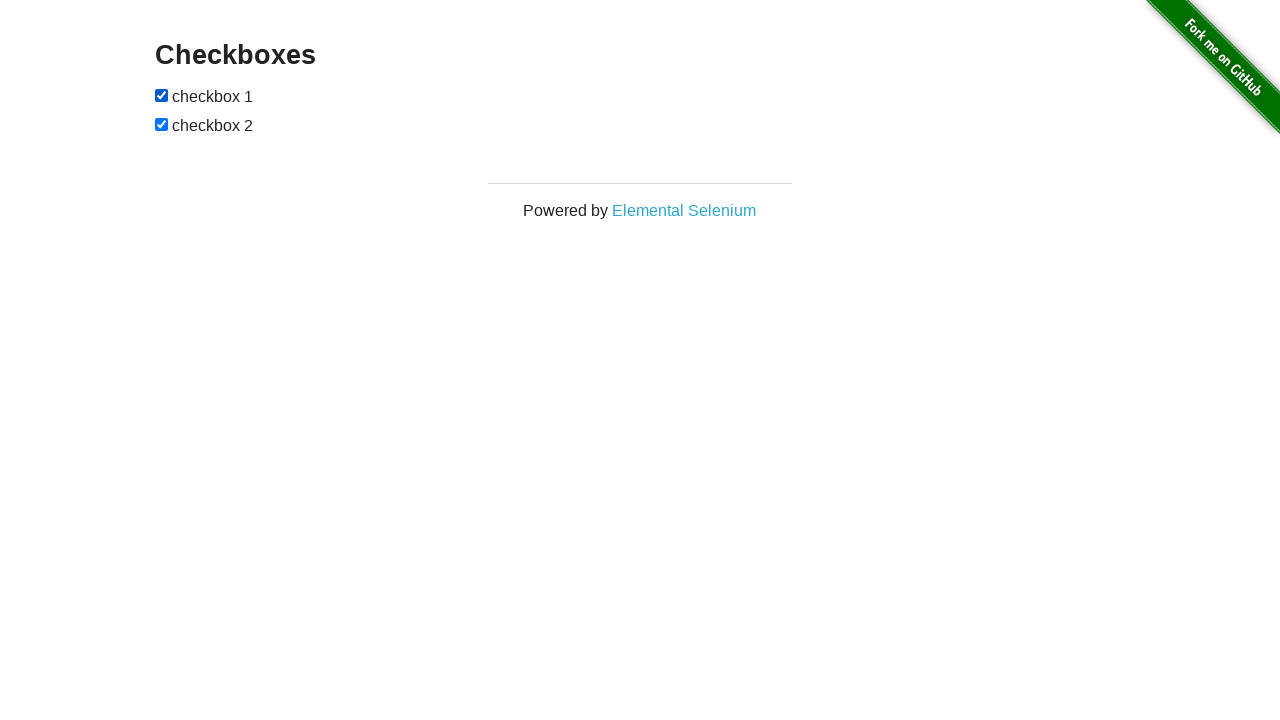

Verified second checkbox is selected
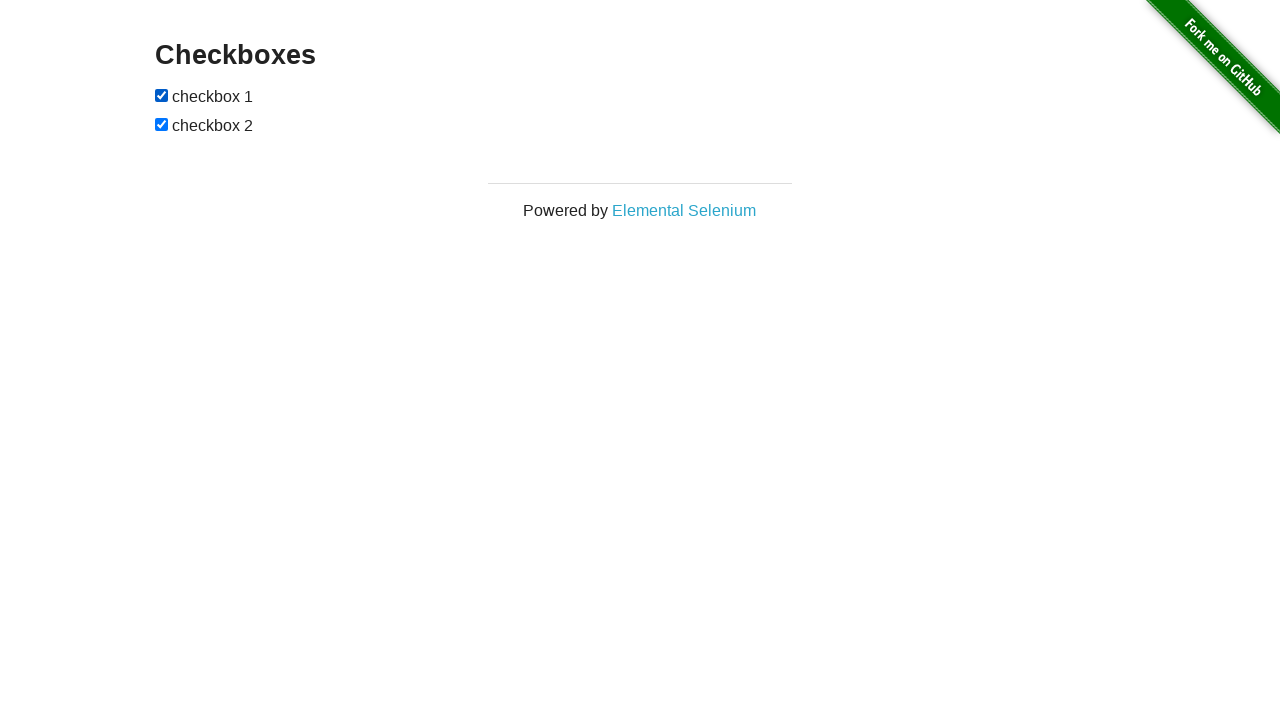

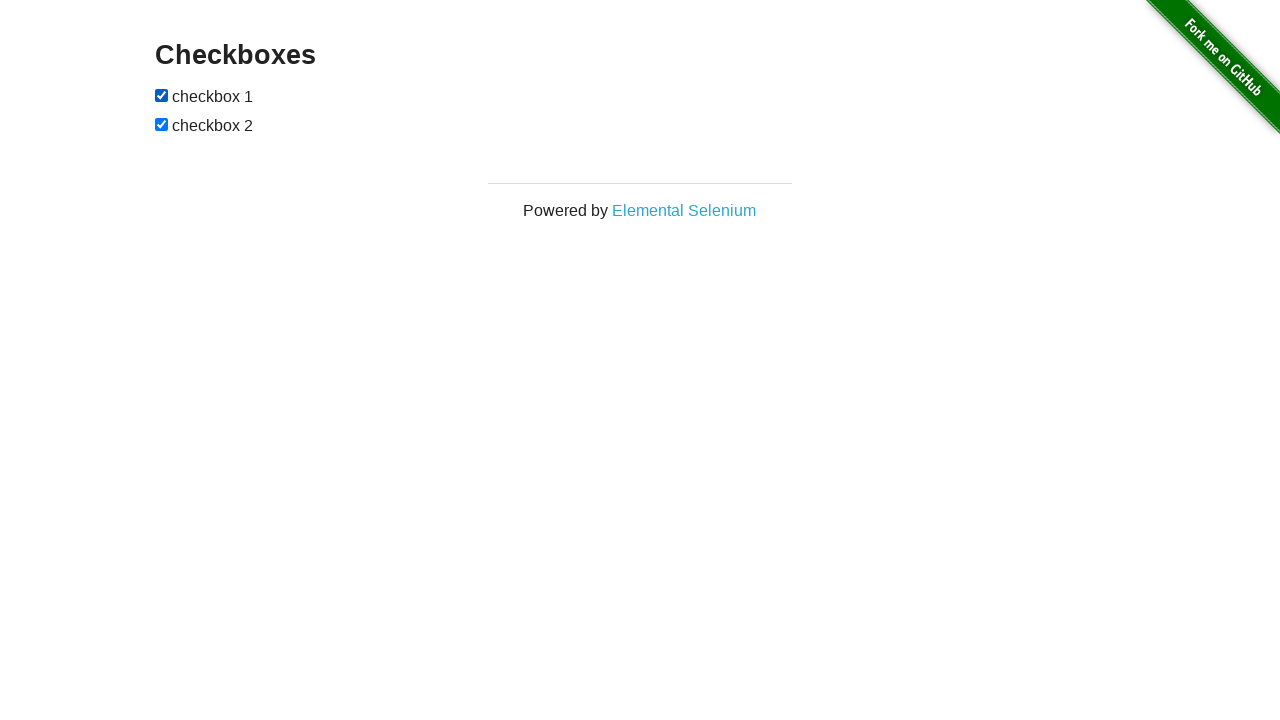